Demonstrates XPath locator strategies using sibling and parent navigation to find button elements in the page header and verify their text content

Starting URL: https://rahulshettyacademy.com/AutomationPractice/

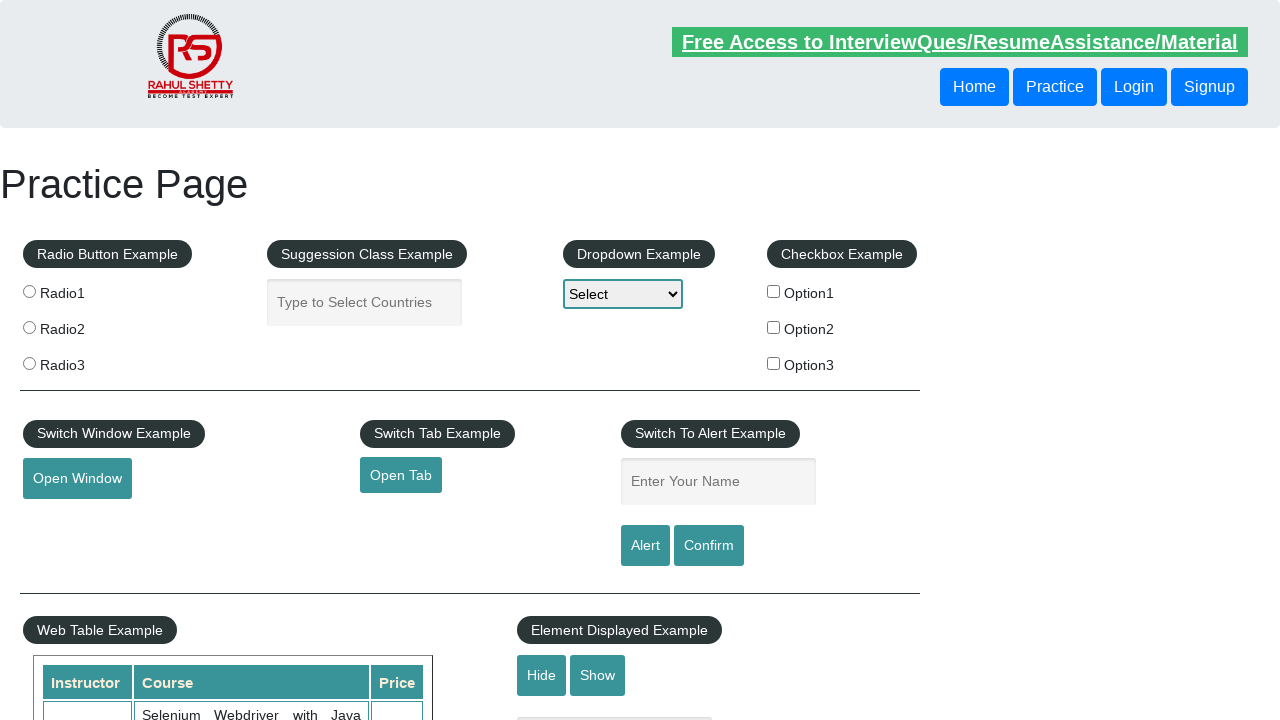

Located button element using following-sibling XPath strategy
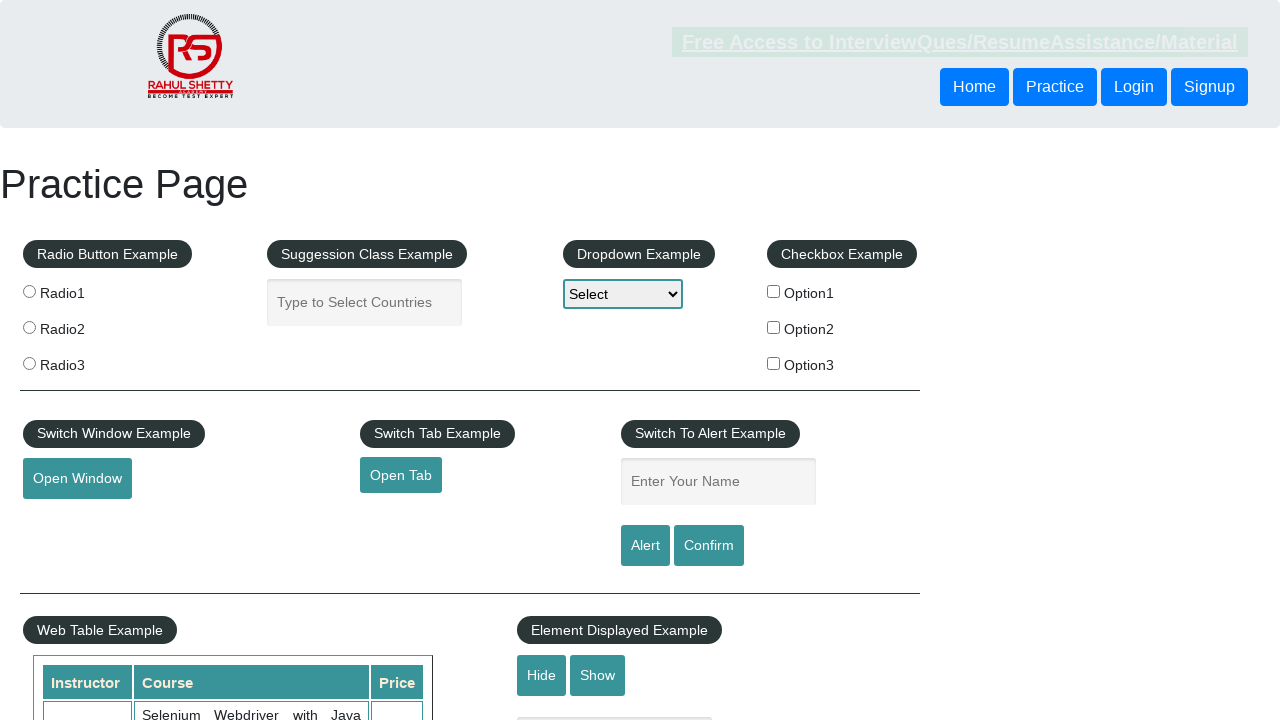

Waited for sibling button to become visible
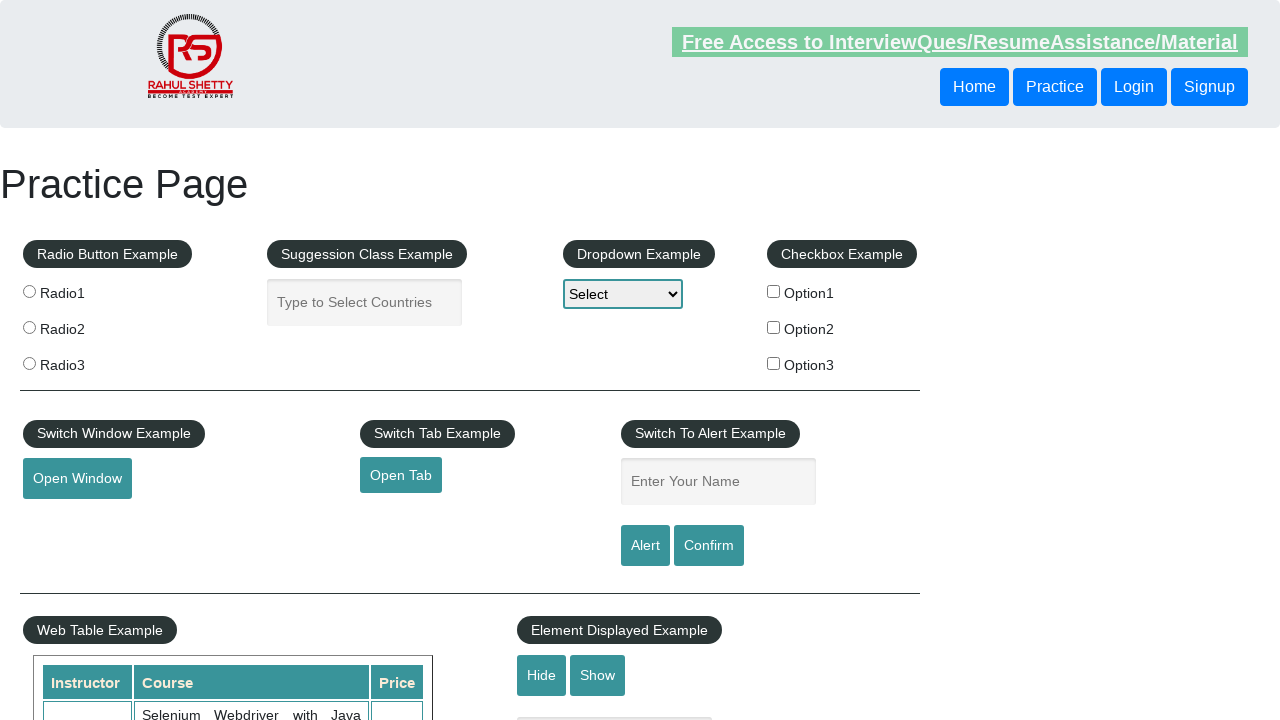

Retrieved and printed text content of sibling button
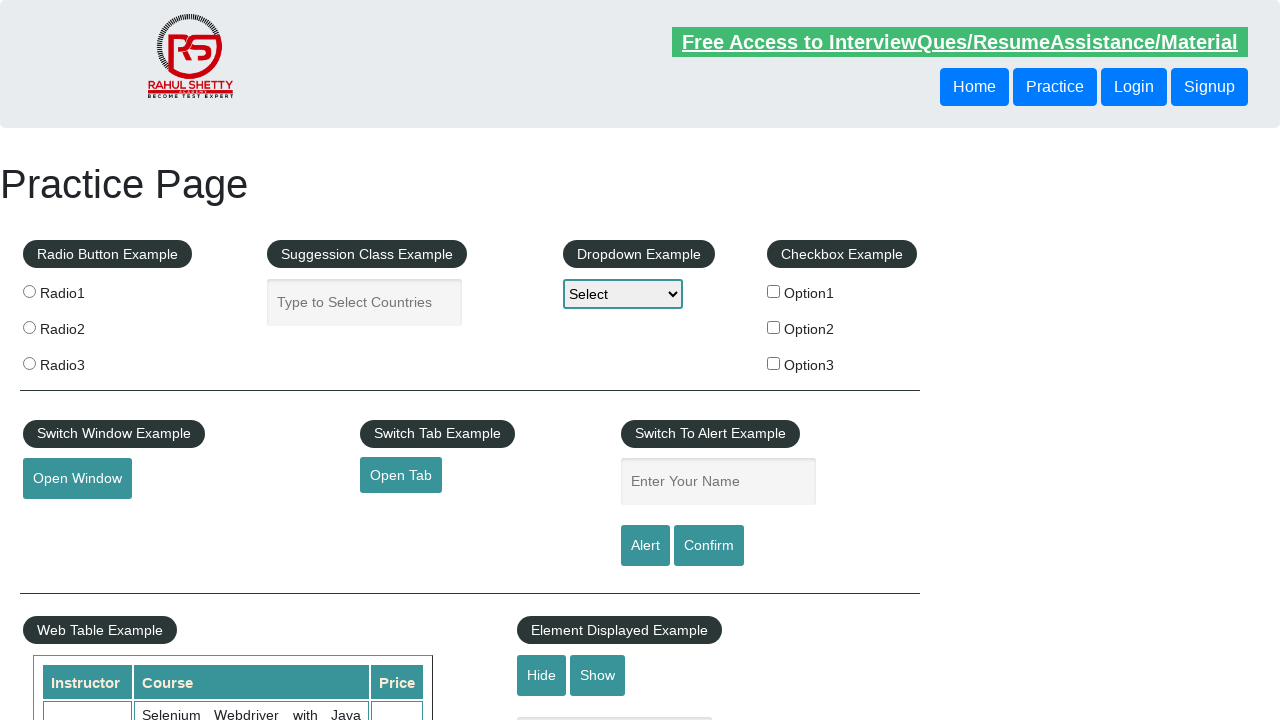

Located button element using parent traversal XPath strategy
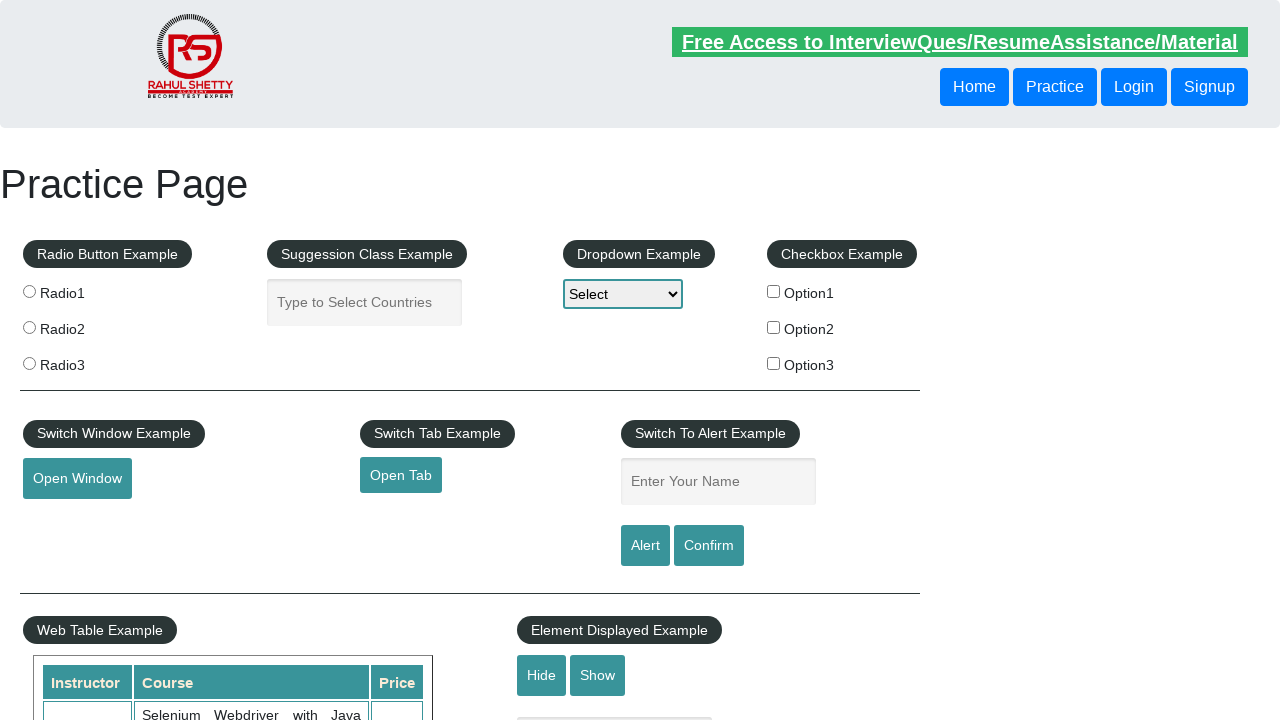

Retrieved and printed text content of parent-traversed button
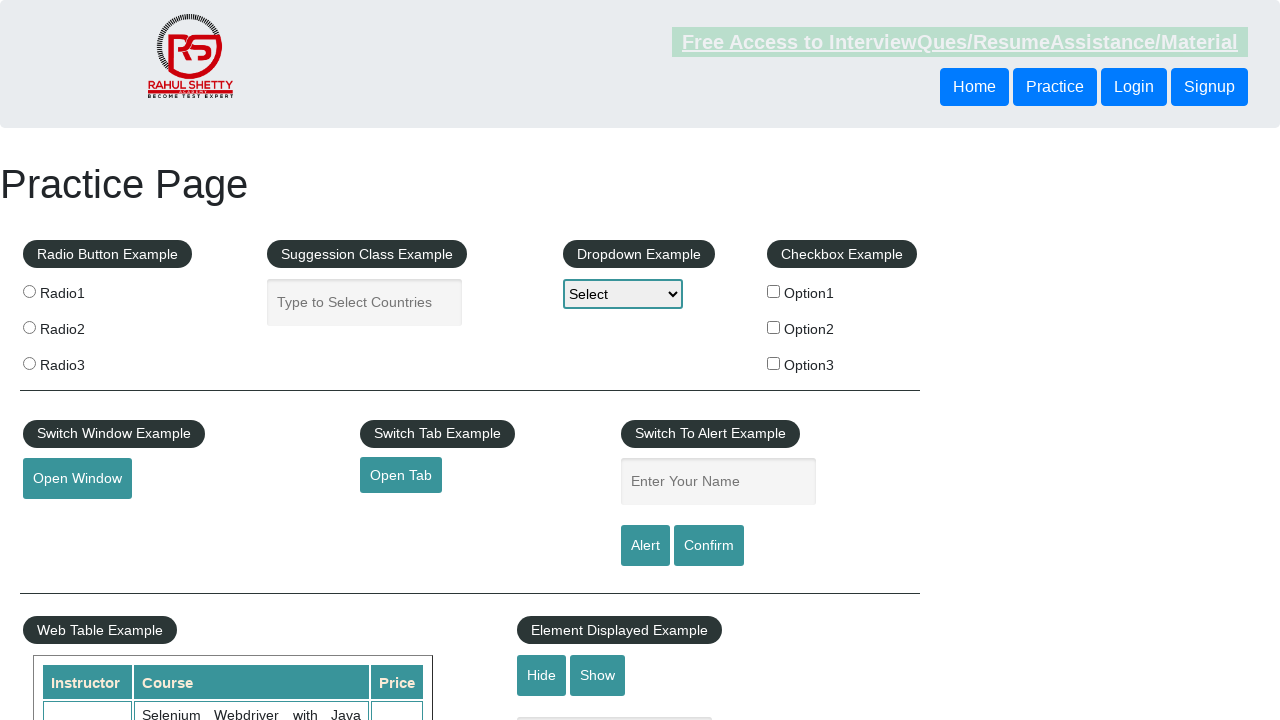

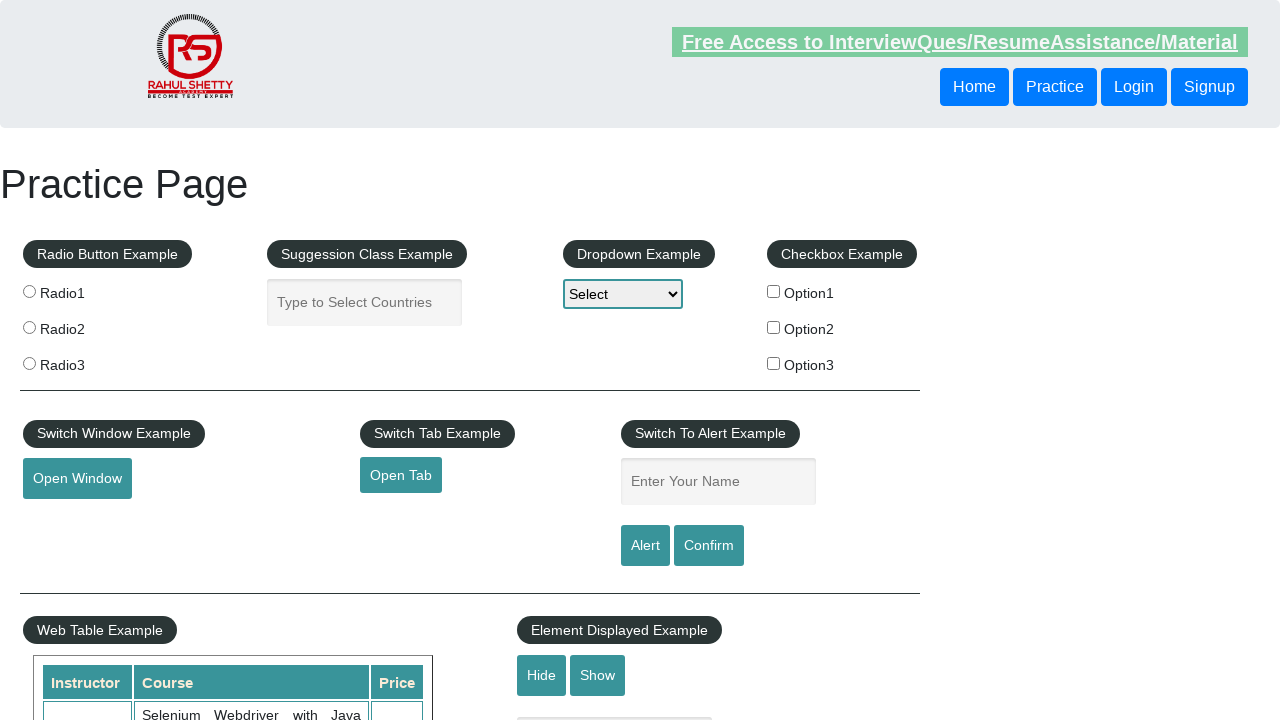